Tests child window handling by clicking a link that opens a new page, extracting text from the child page, parsing it to get a domain value, and filling that value into a username field on the parent page.

Starting URL: https://rahulshettyacademy.com/loginpagePractise/

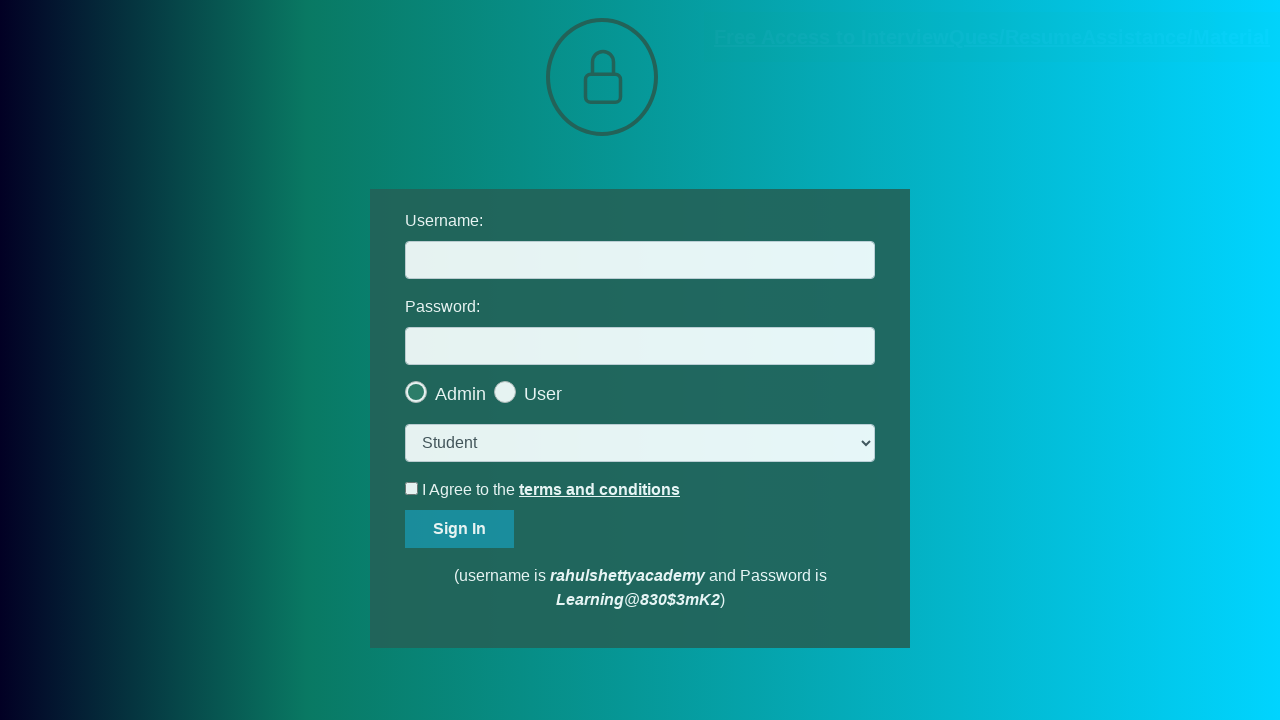

Located documents request link
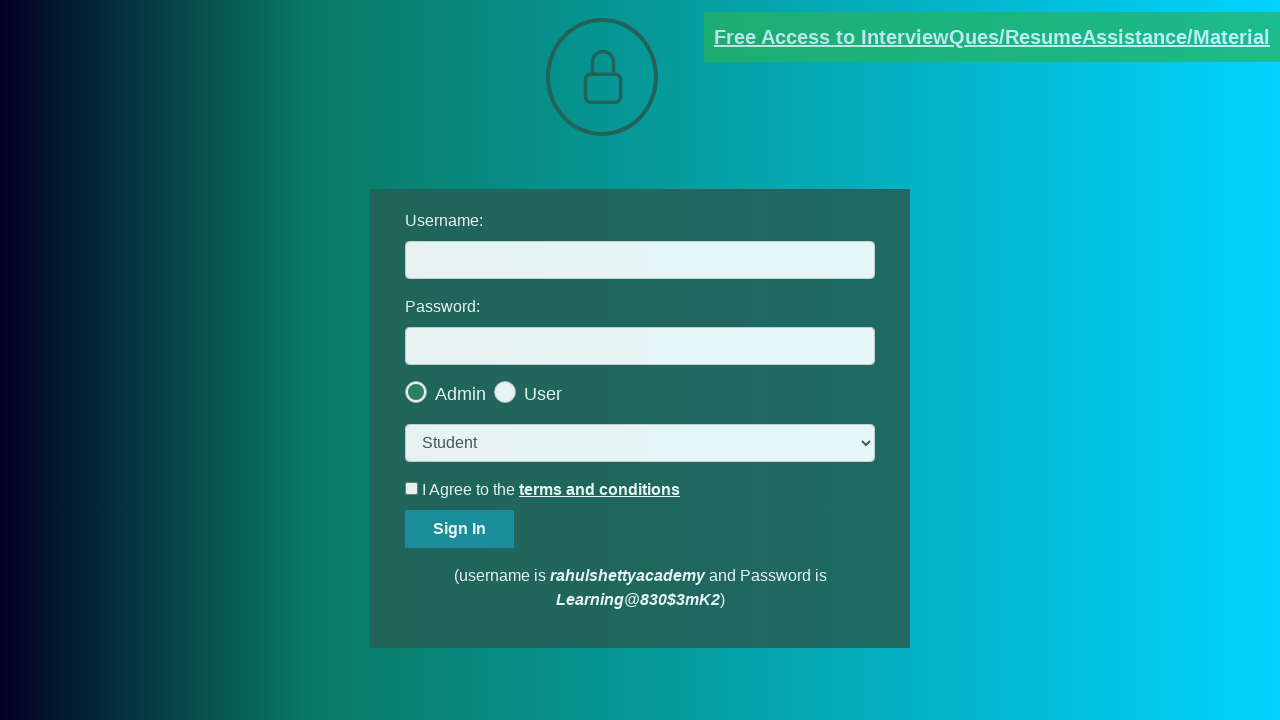

Clicked documents request link to open child window at (992, 37) on [href*='documents-request']
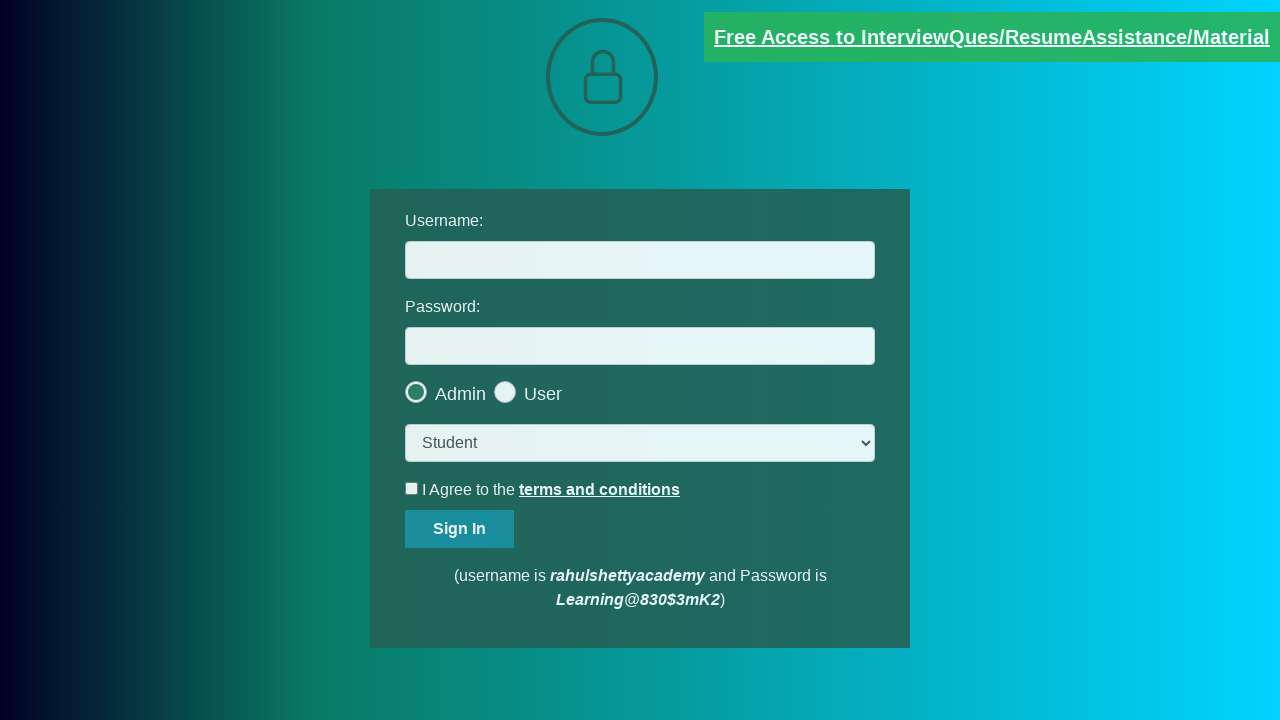

Child window/page opened and captured
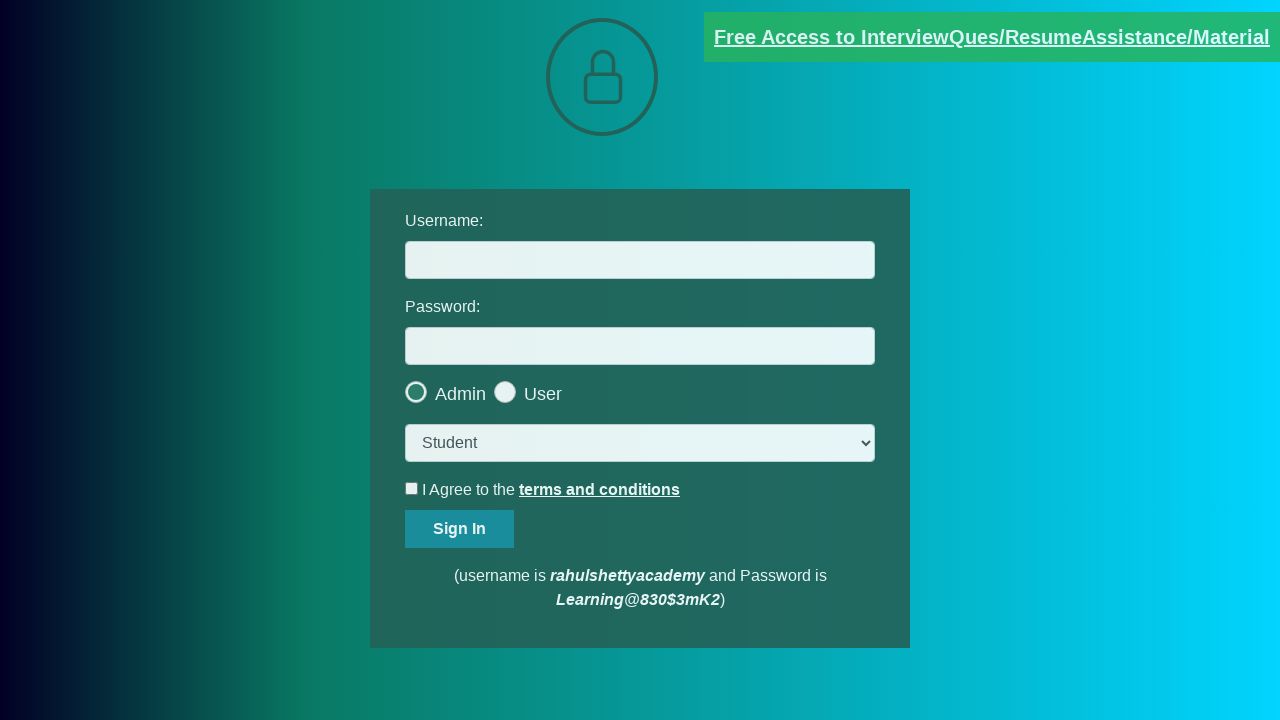

Child page loaded completely
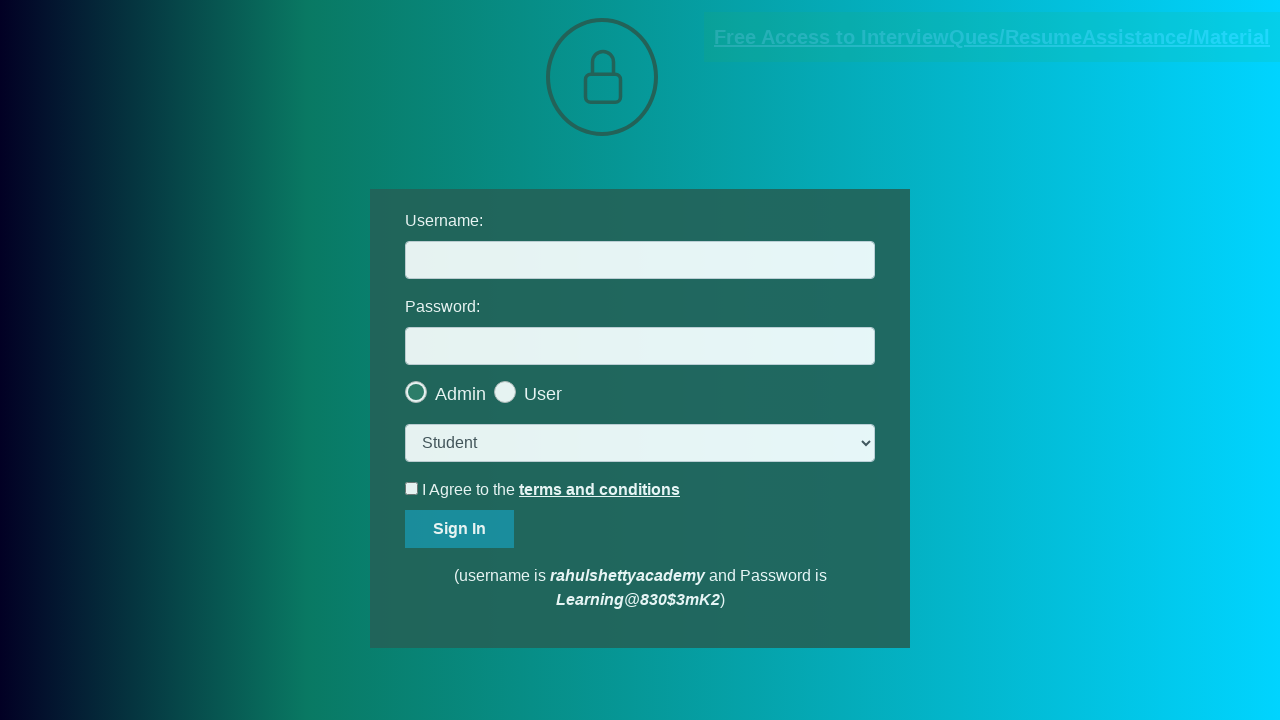

Extracted text from red element in child page
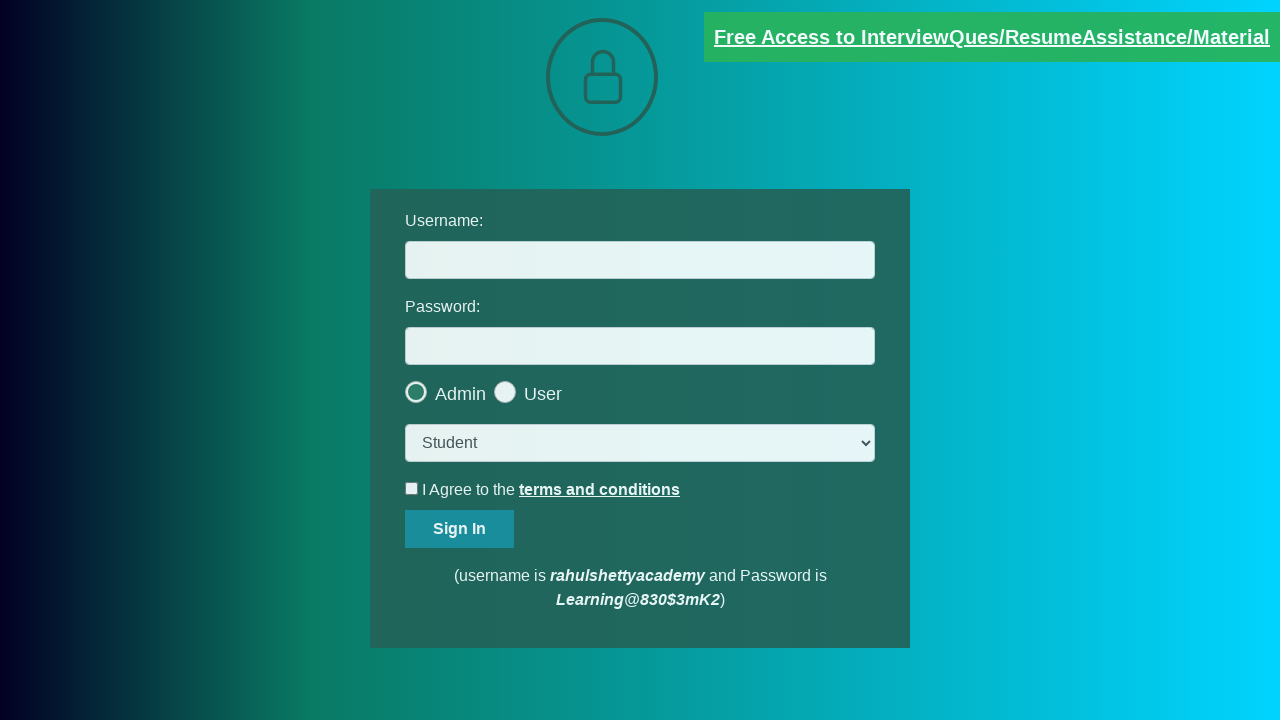

Split extracted text by '@' character
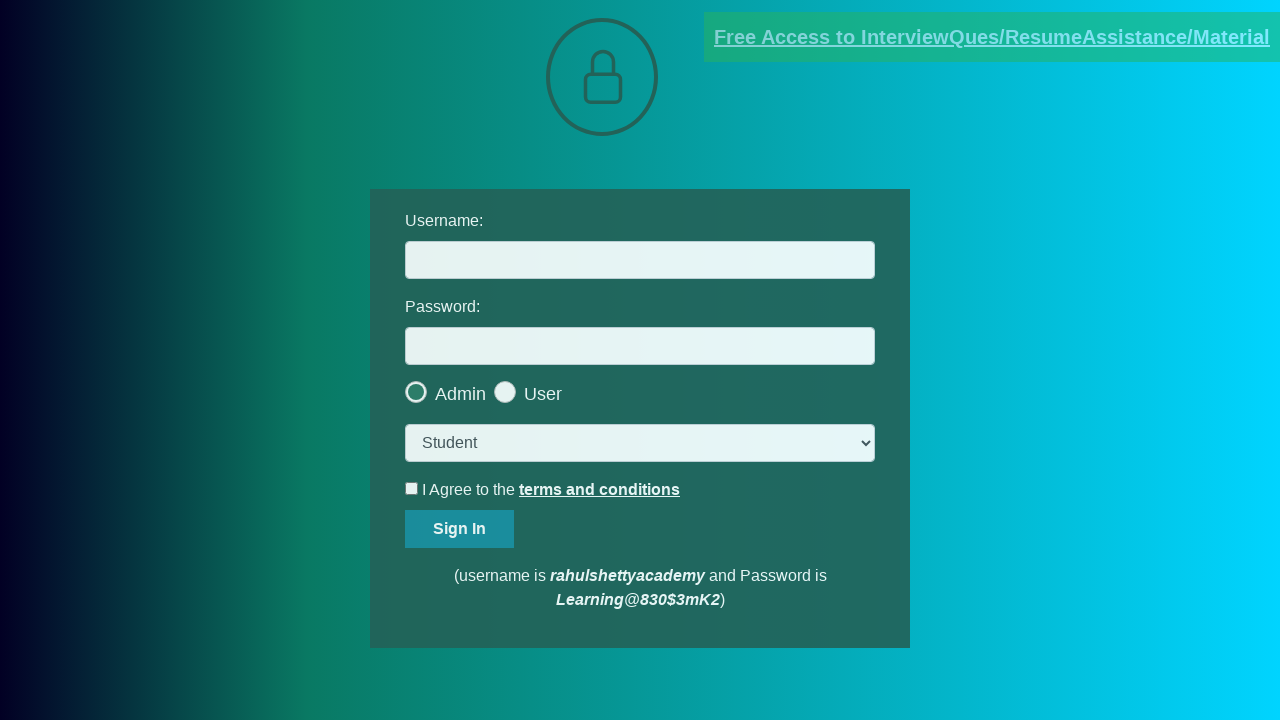

Parsed domain value from text: rahulshettyacademy.com
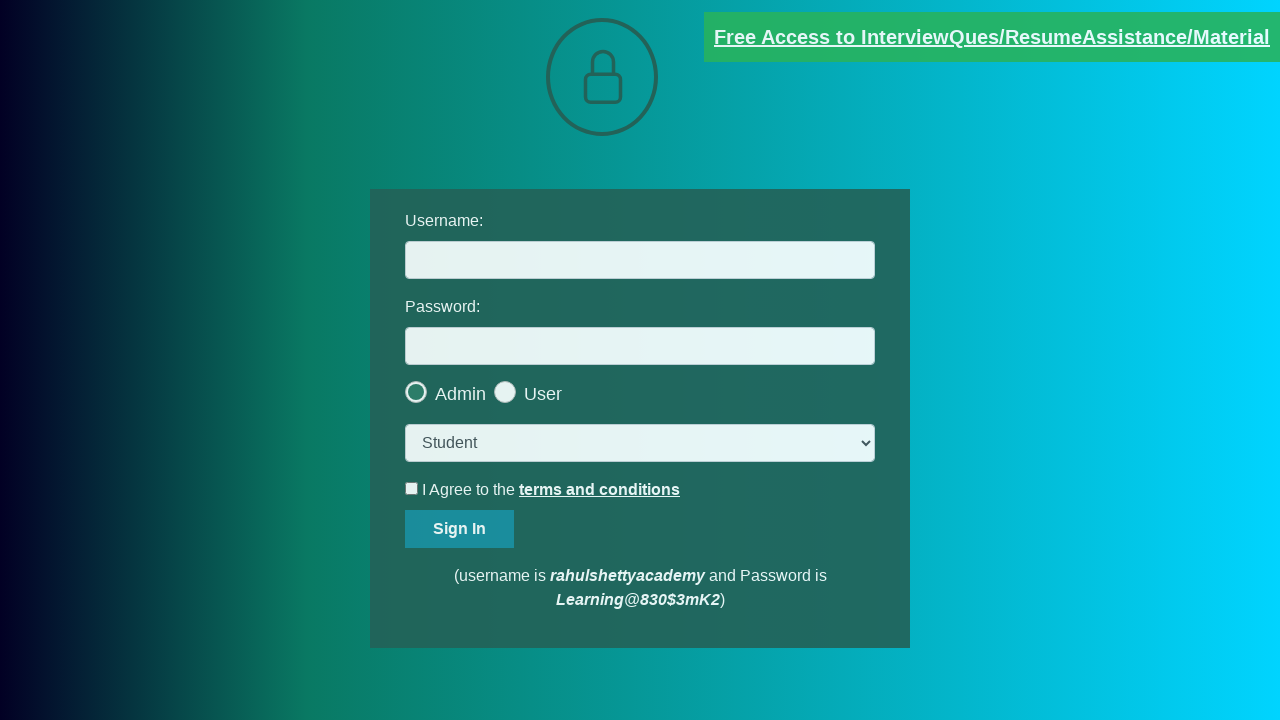

Filled username field with extracted domain: rahulshettyacademy.com on #username
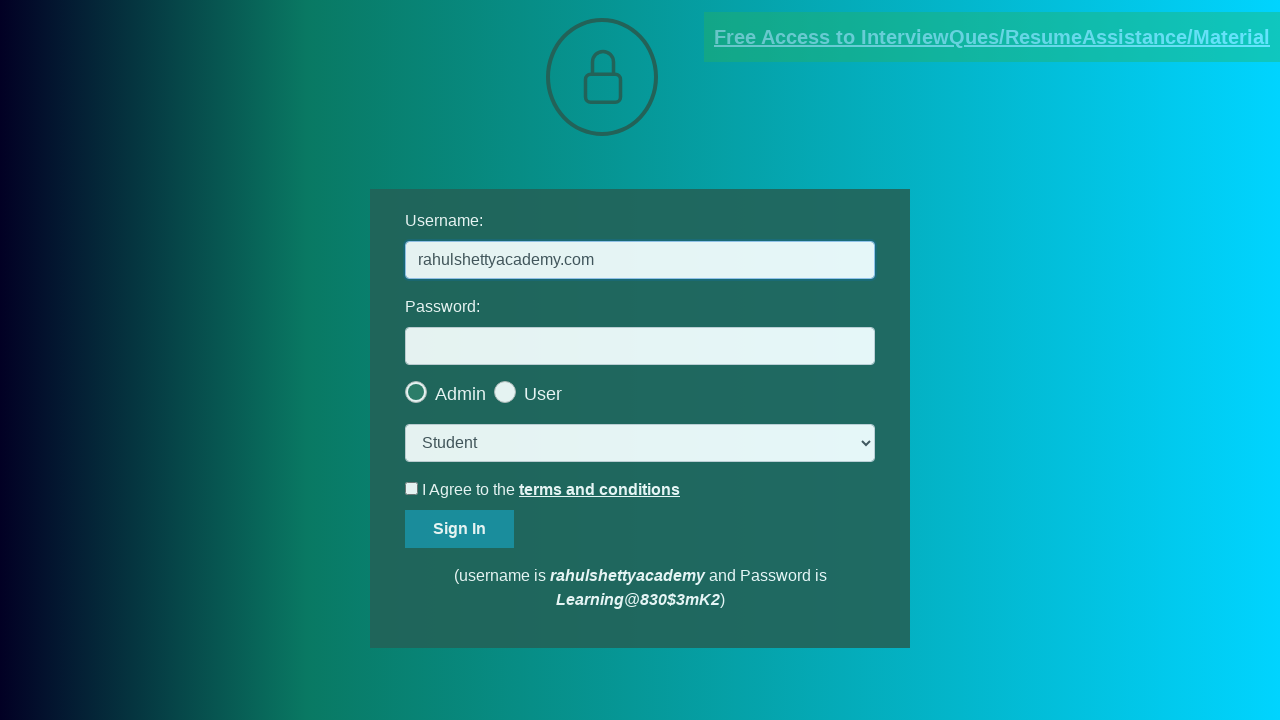

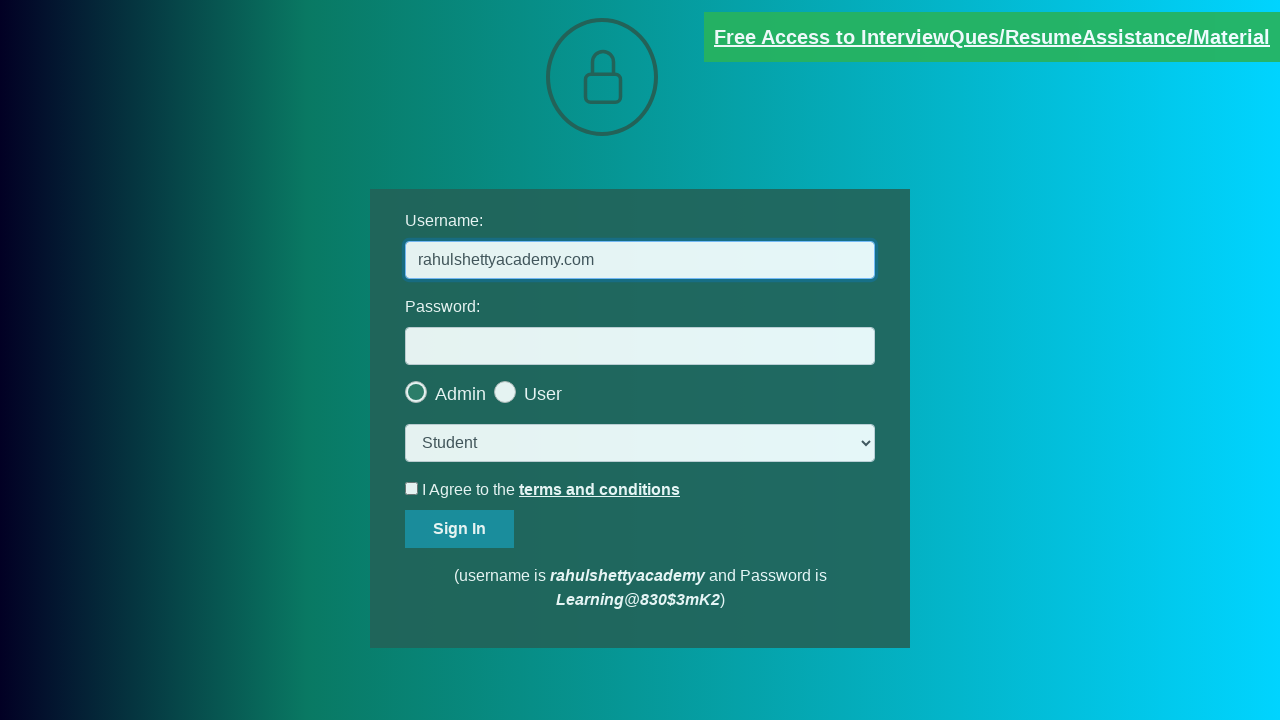